Tests the Read More link for WebDriver by hovering and clicking to navigate to the WebDriver documentation page

Starting URL: https://www.selenium.dev/

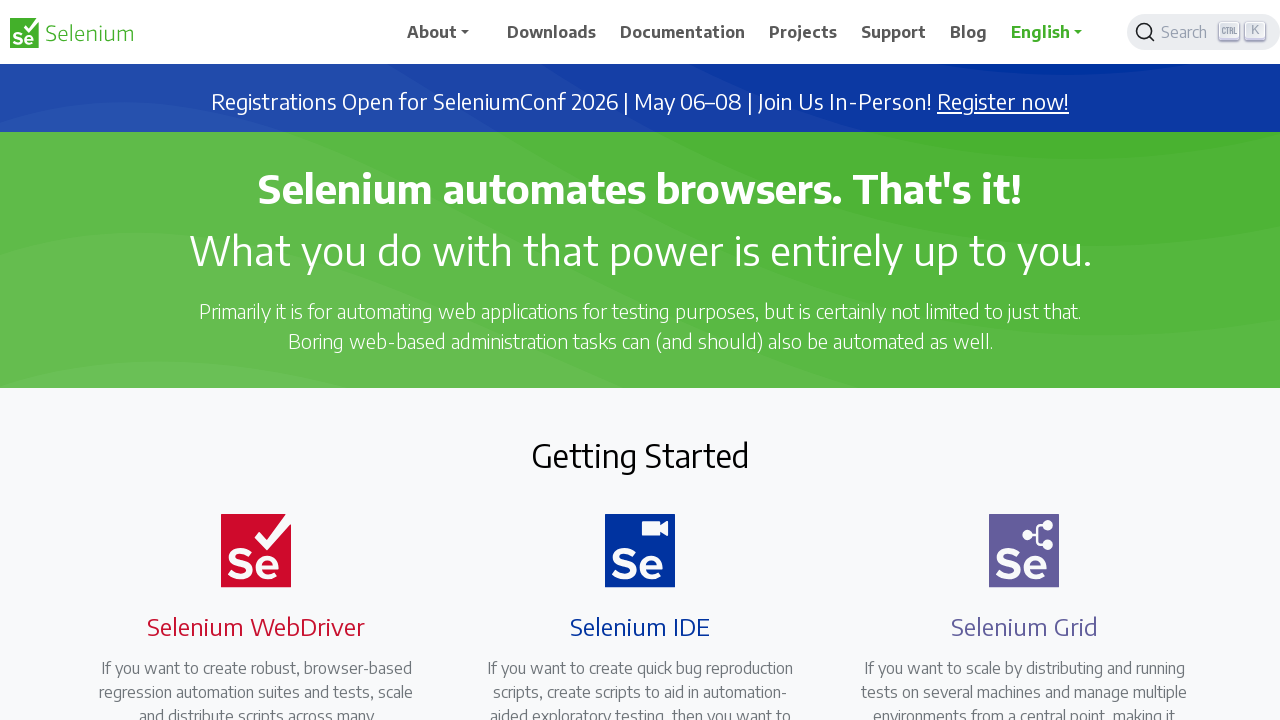

Hovered over the Read More link at (244, 360) on a:has-text("Read more")
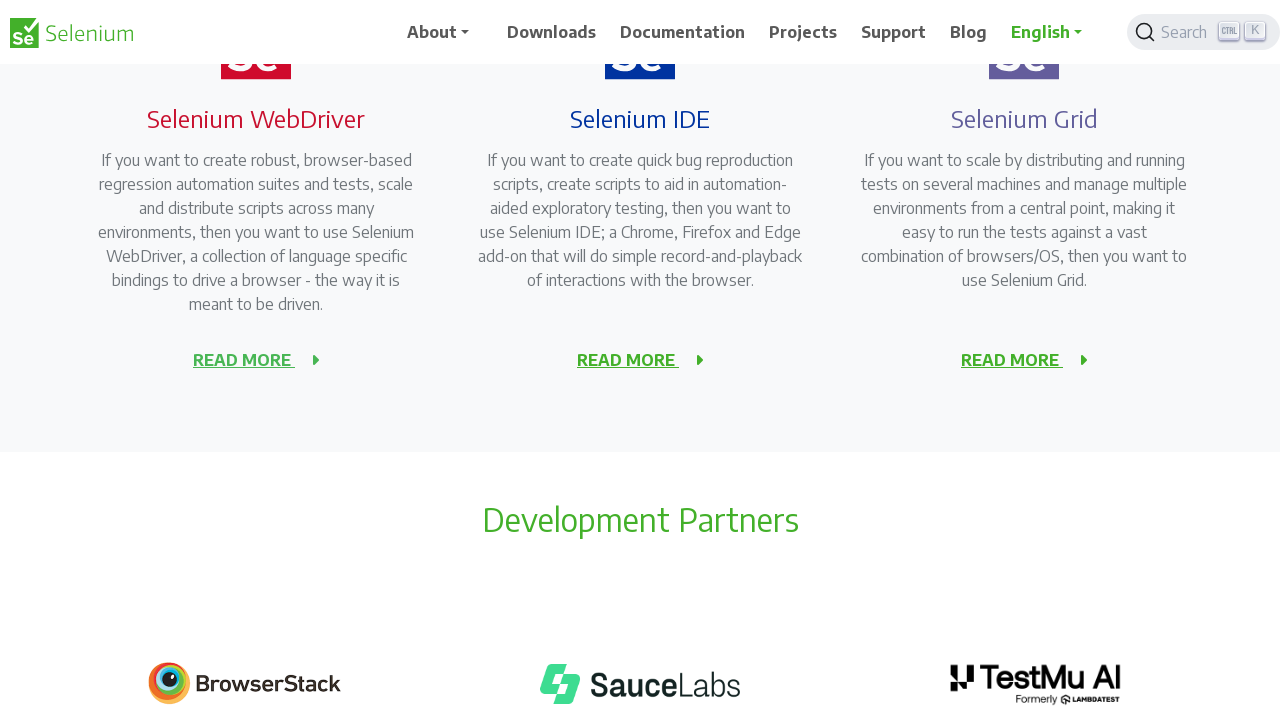

Clicked on Read More WebDriver link to navigate to documentation at (244, 360) on a[href="/documentation/webdriver/"]
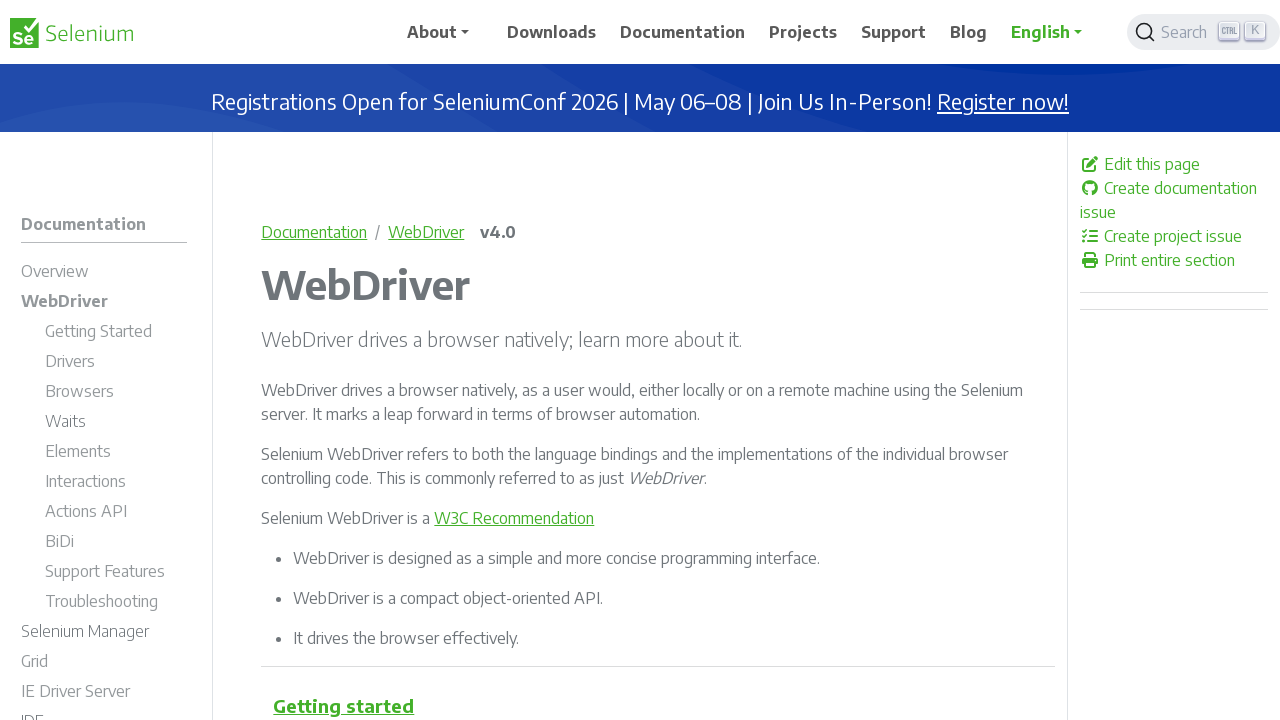

WebDriver documentation page loaded successfully
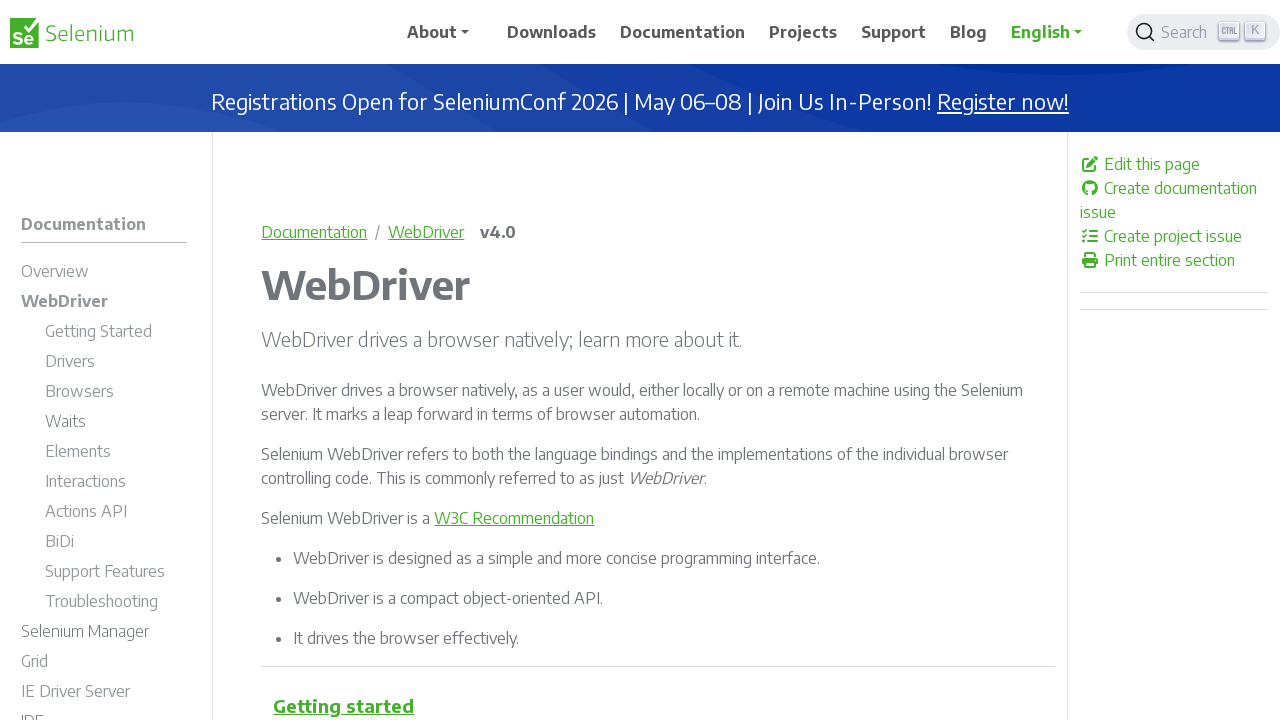

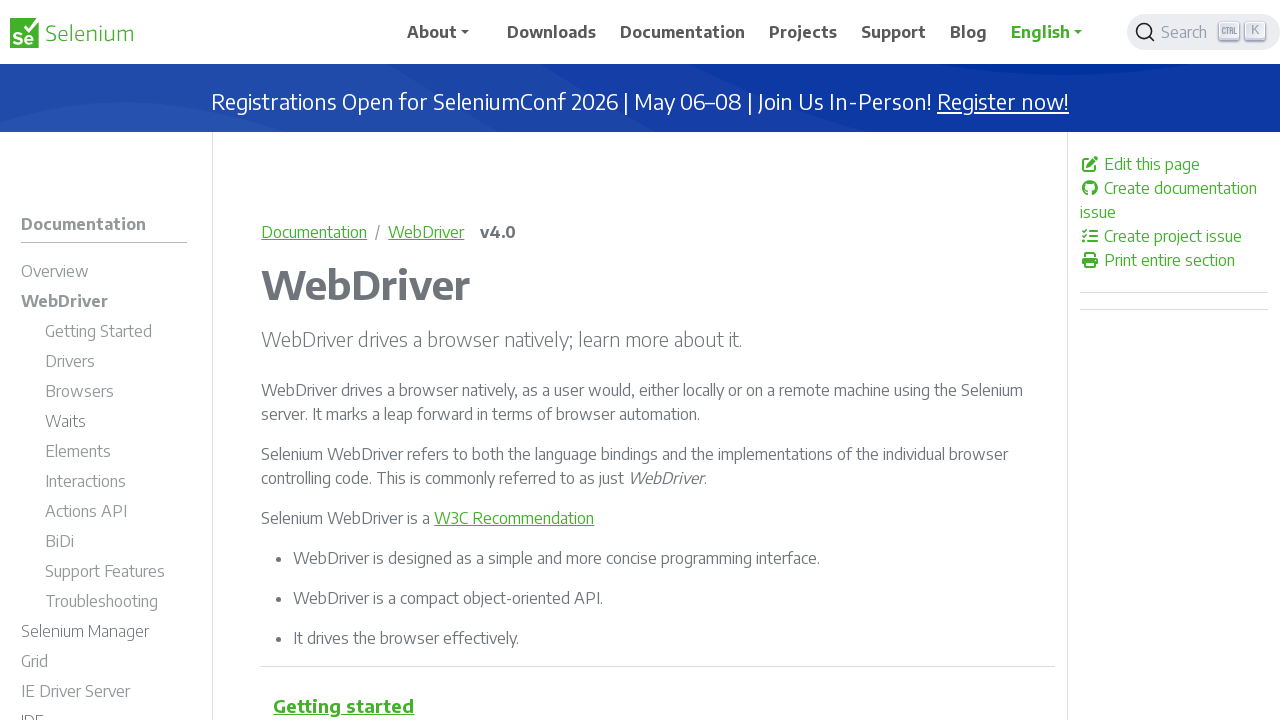